Navigates to the LH Systems website and verifies the page loads by checking the title is accessible

Starting URL: https://www.lhsystems.com

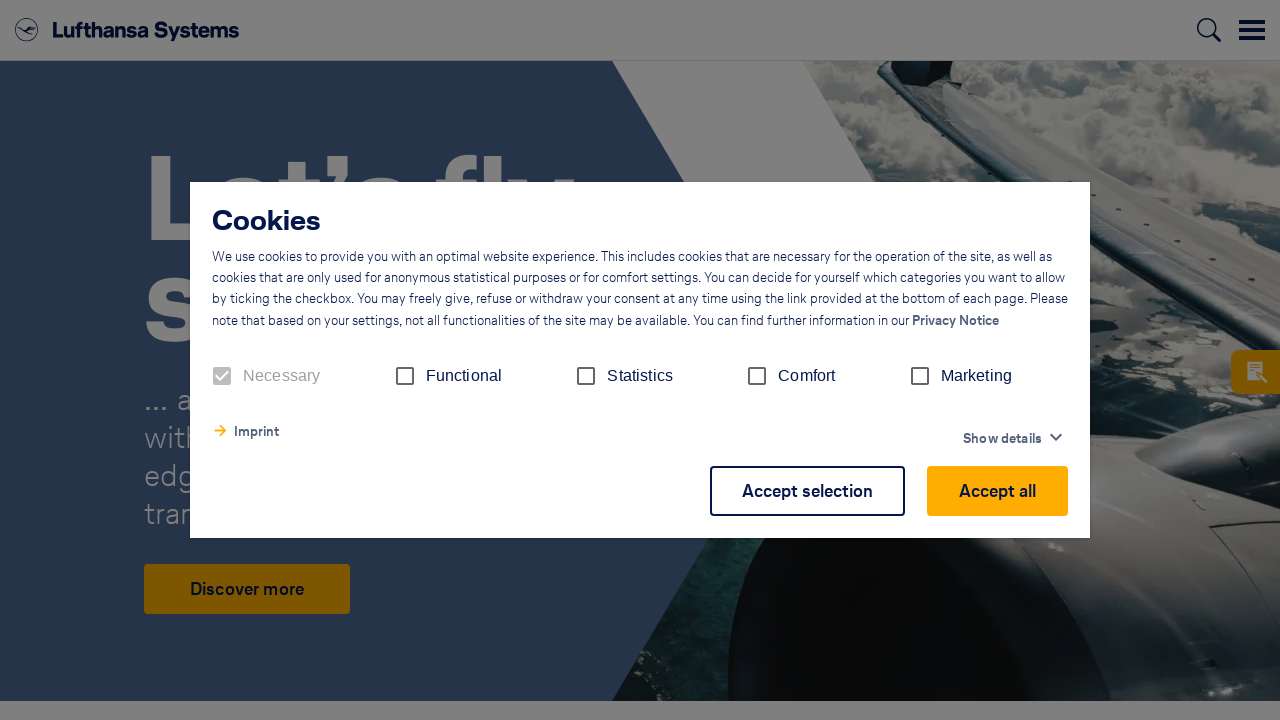

Navigated to https://www.lhsystems.com
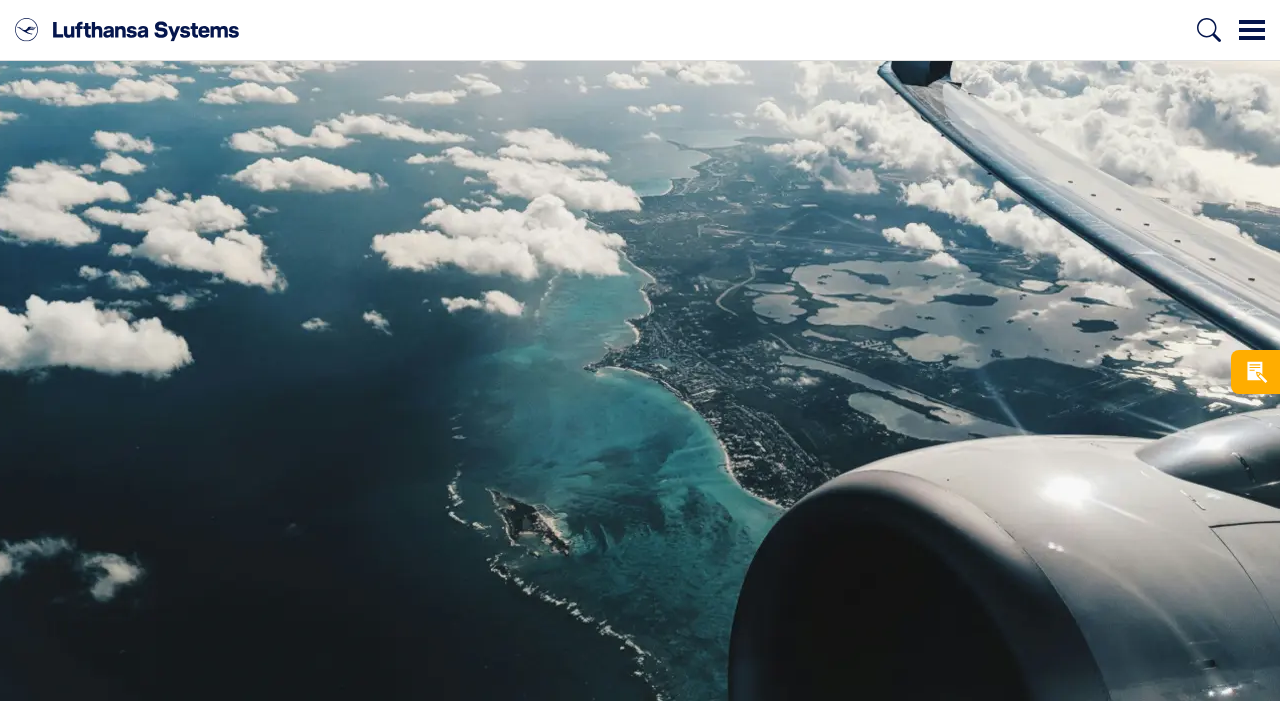

Page DOM content loaded
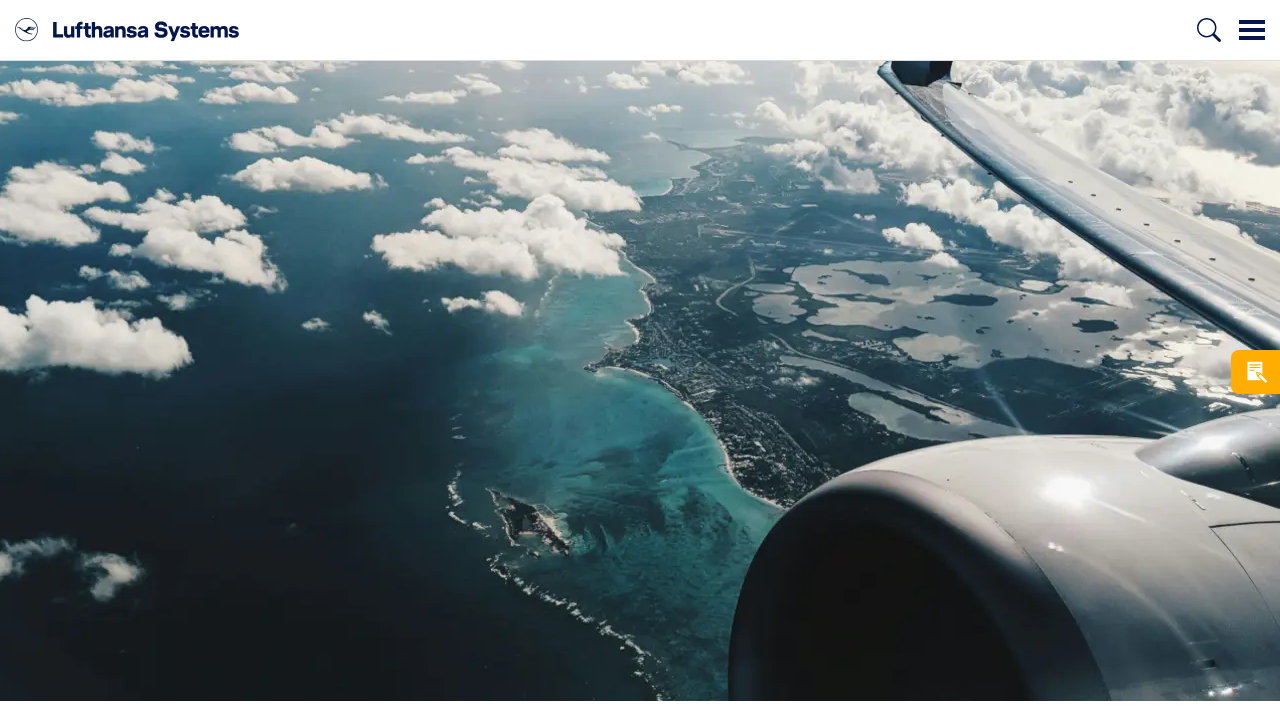

Verified page title is present: Lufthansa Systems – IT Innovation for Aviation | Lufthansa Systems
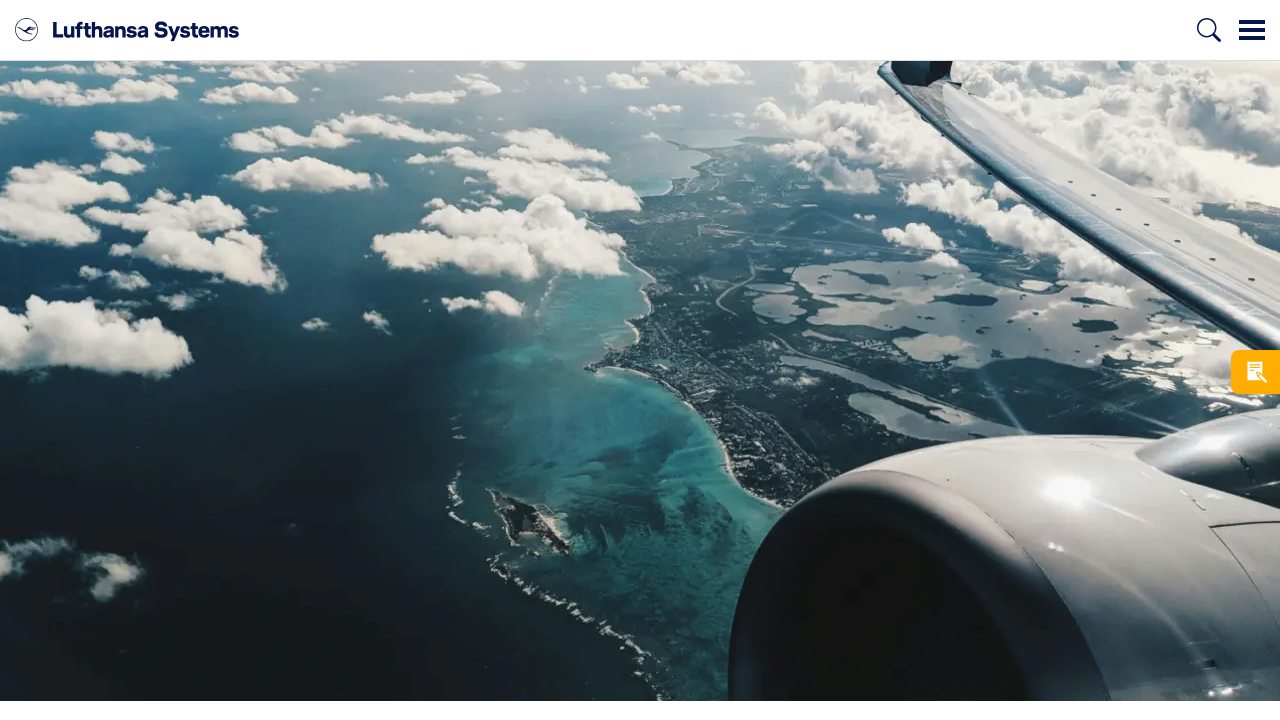

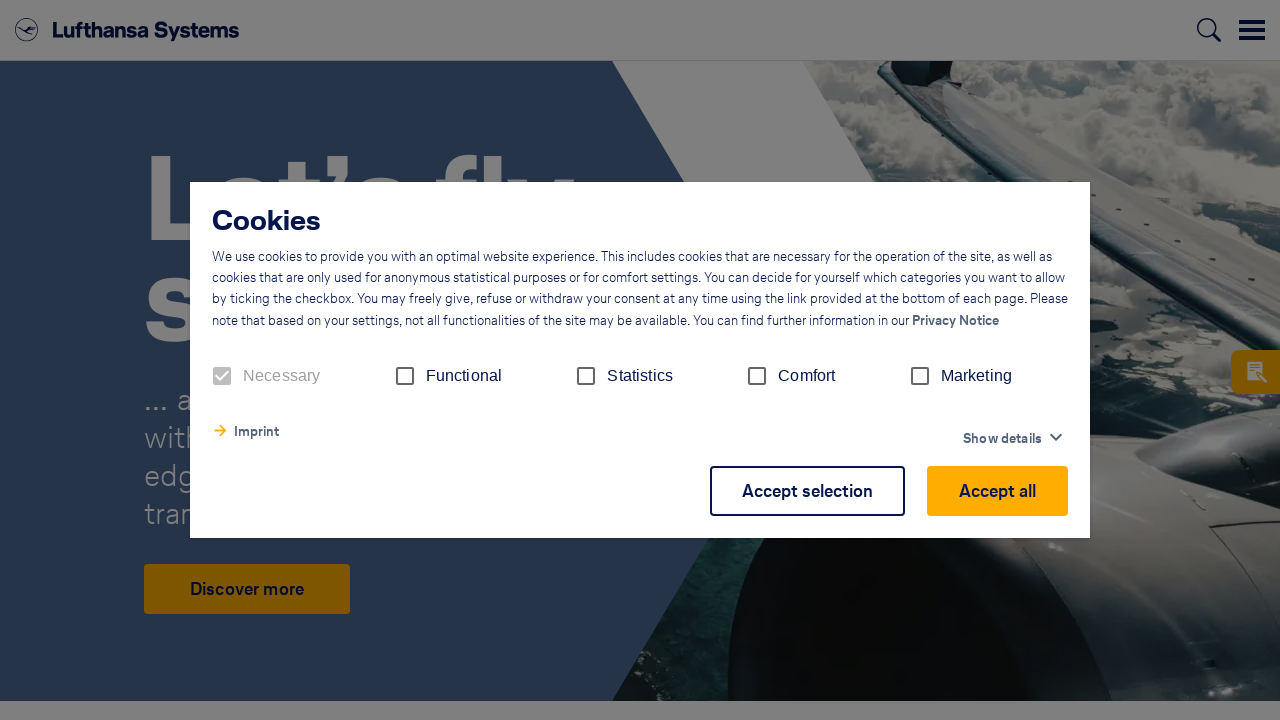